Tests that clicking the button without entering any text results in no message being displayed

Starting URL: https://www.lambdatest.com/selenium-playground/simple-form-demo

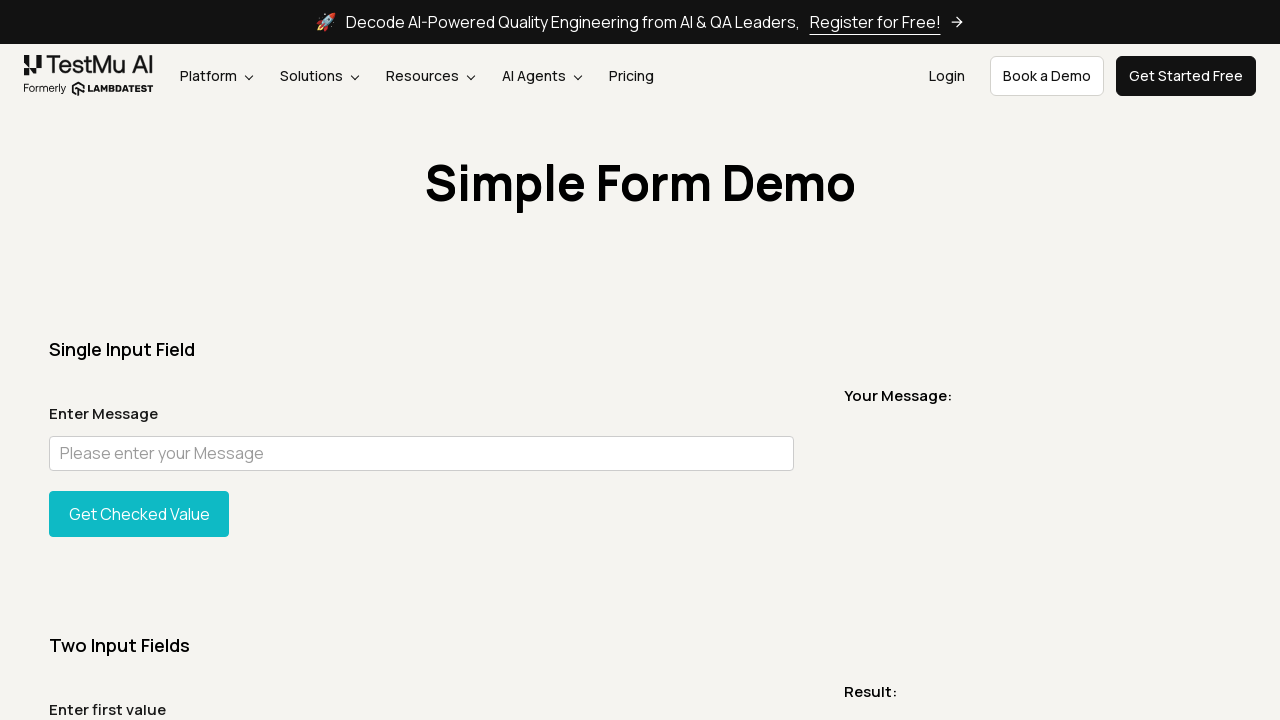

Navigated to Simple Form Demo page
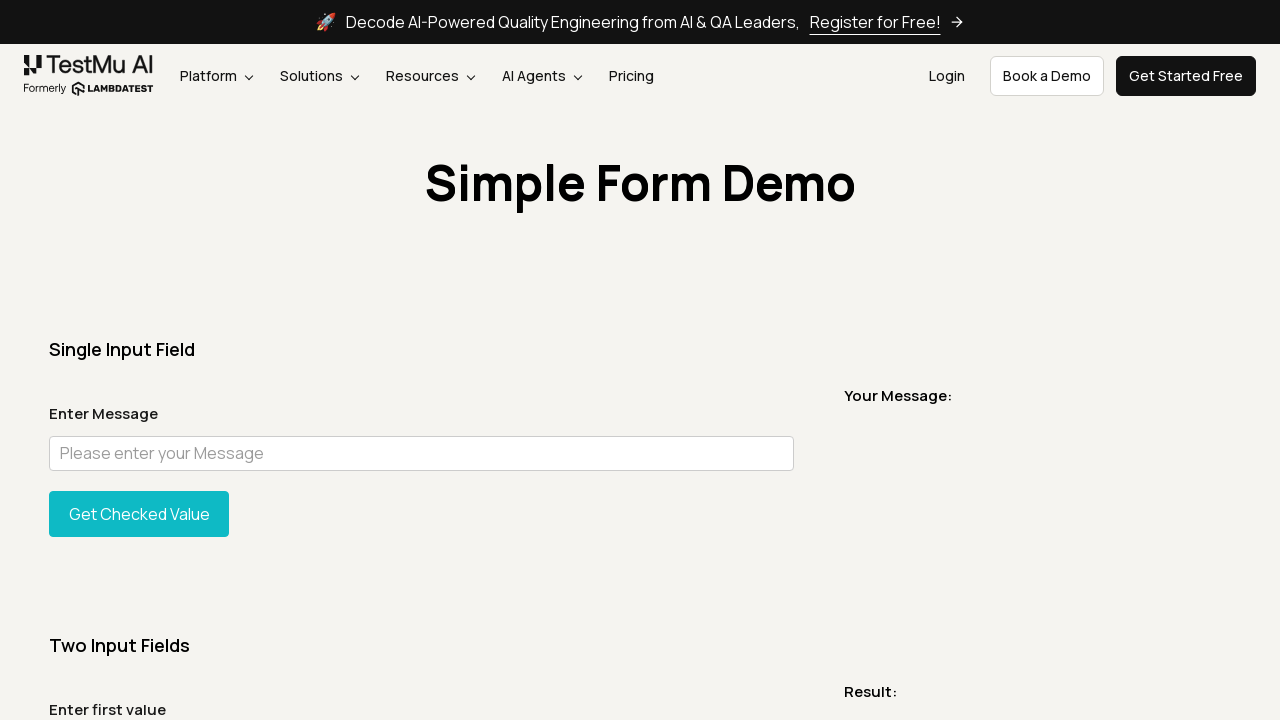

Clicked 'Get Checked value' button without entering text at (139, 514) on #showInput
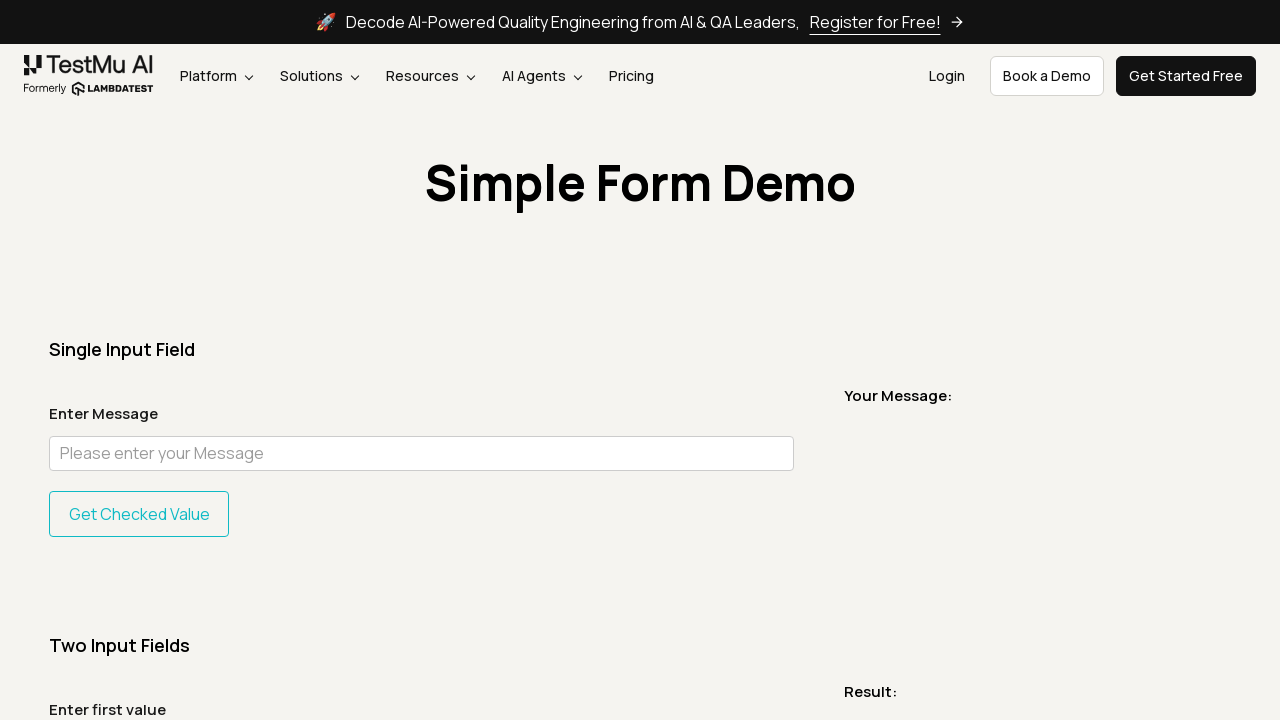

Confirmed message element is not displayed when input is empty
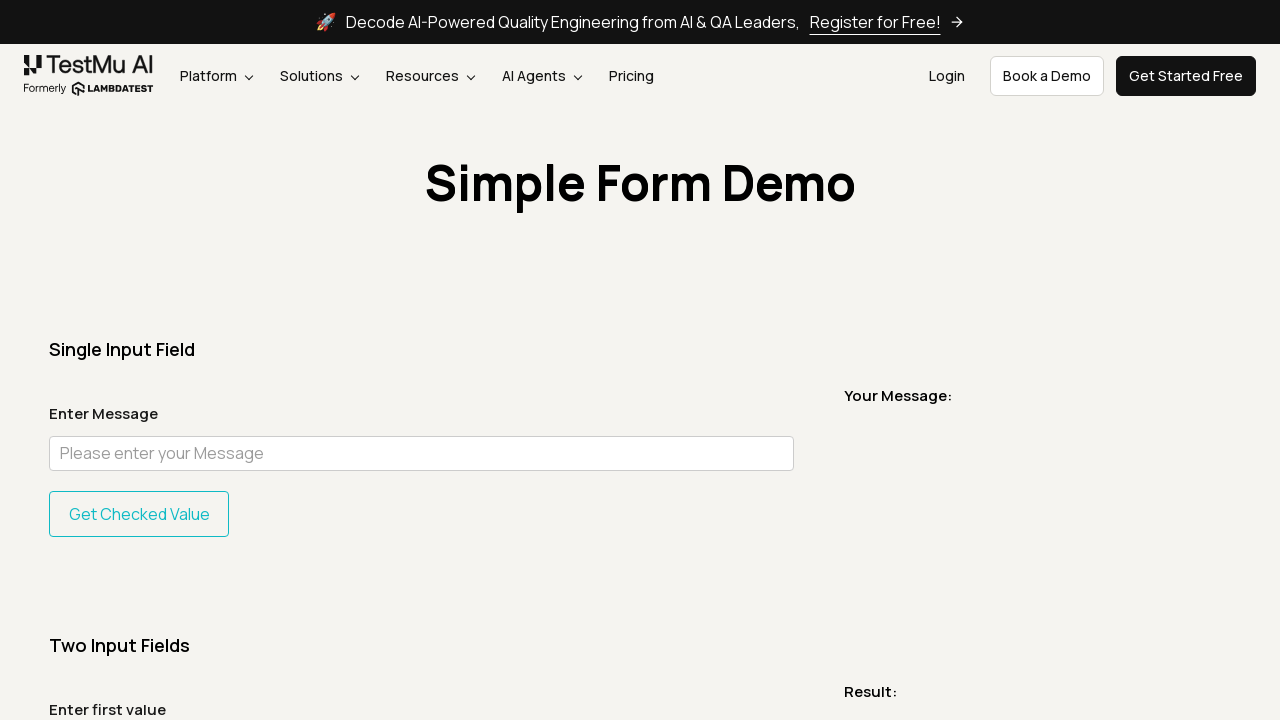

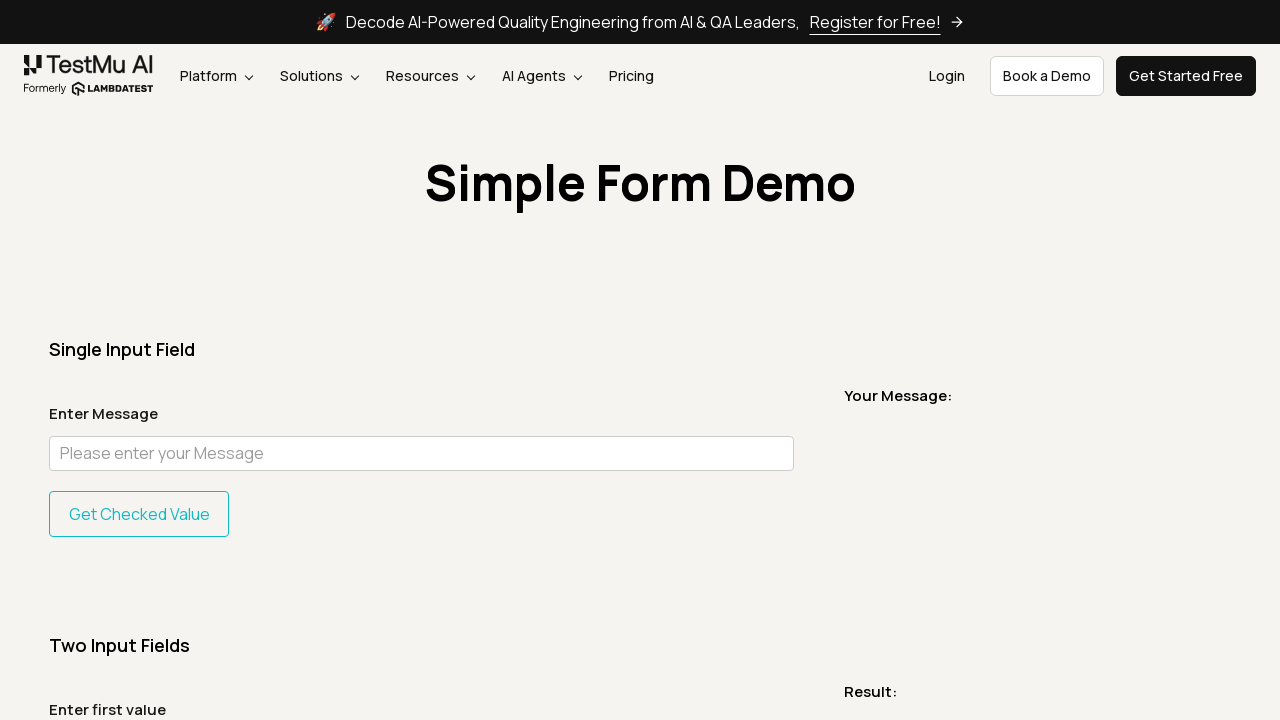